Tests GitHub's search functionality by clicking on the search field, entering a search query, and verifying search results are displayed

Starting URL: https://github.com/

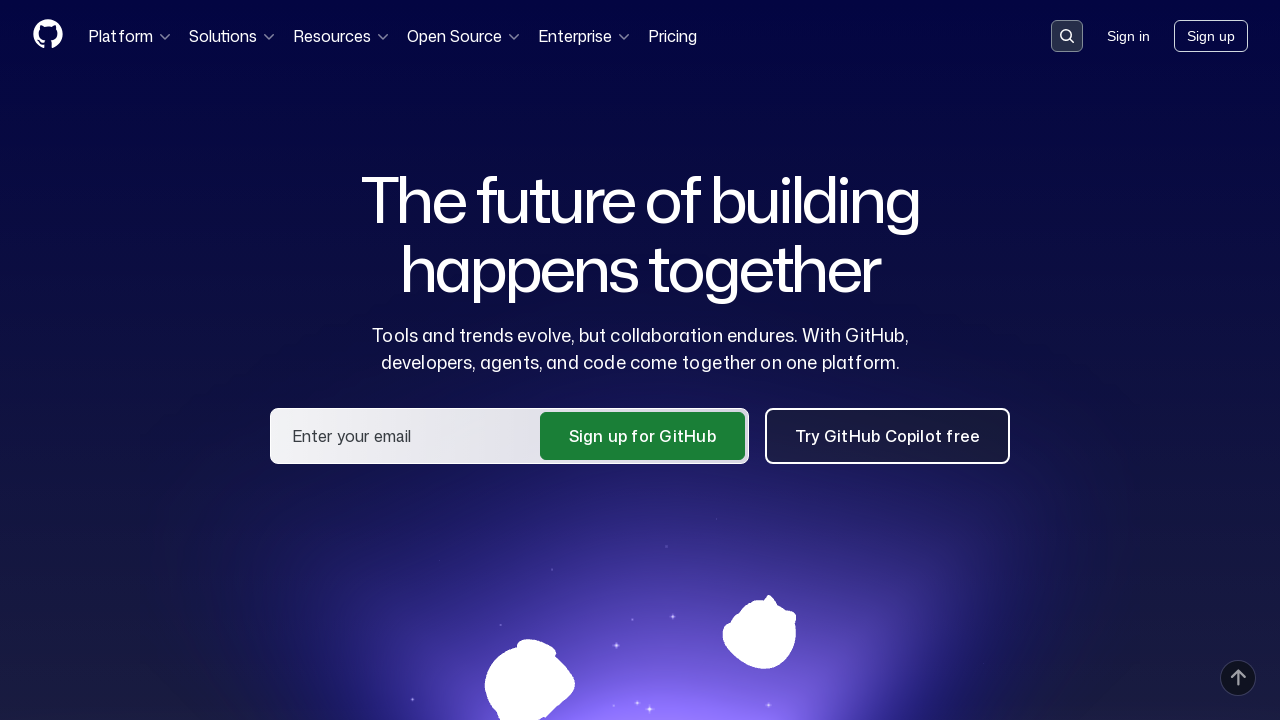

Clicked search button to activate search field at (1067, 36) on button[data-target='qbsearch-input.inputButton']
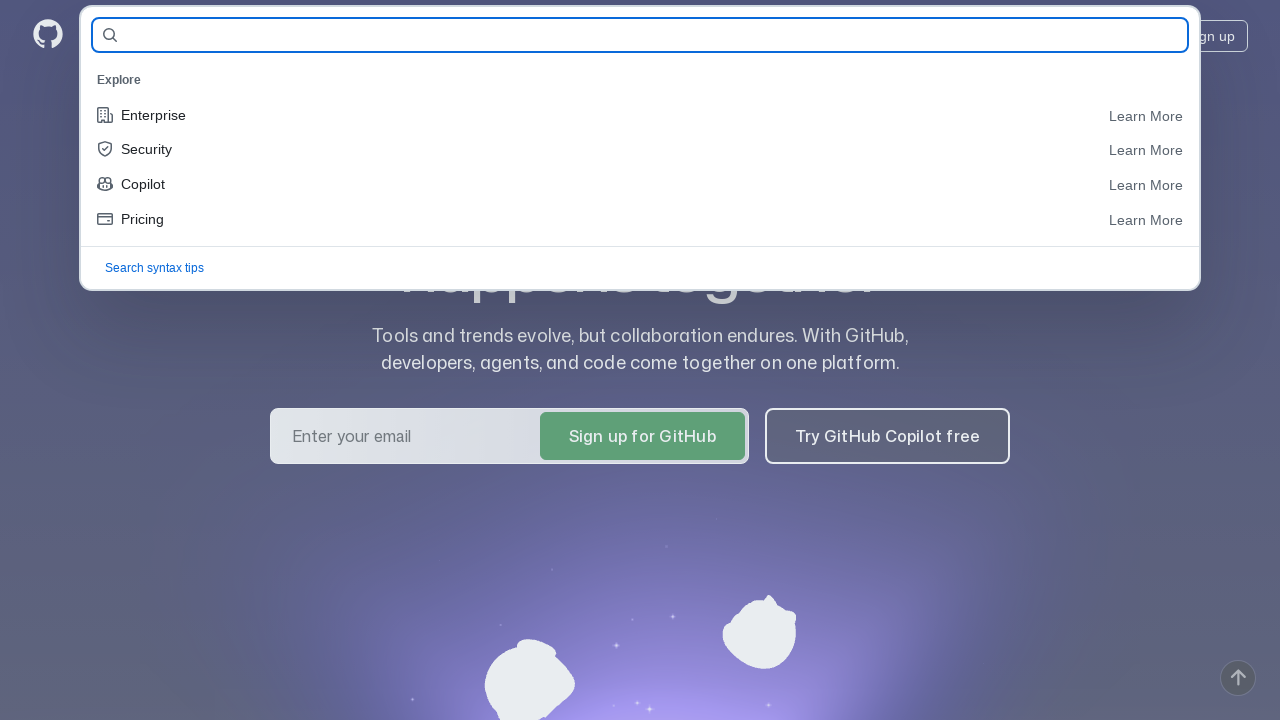

Search input field became visible
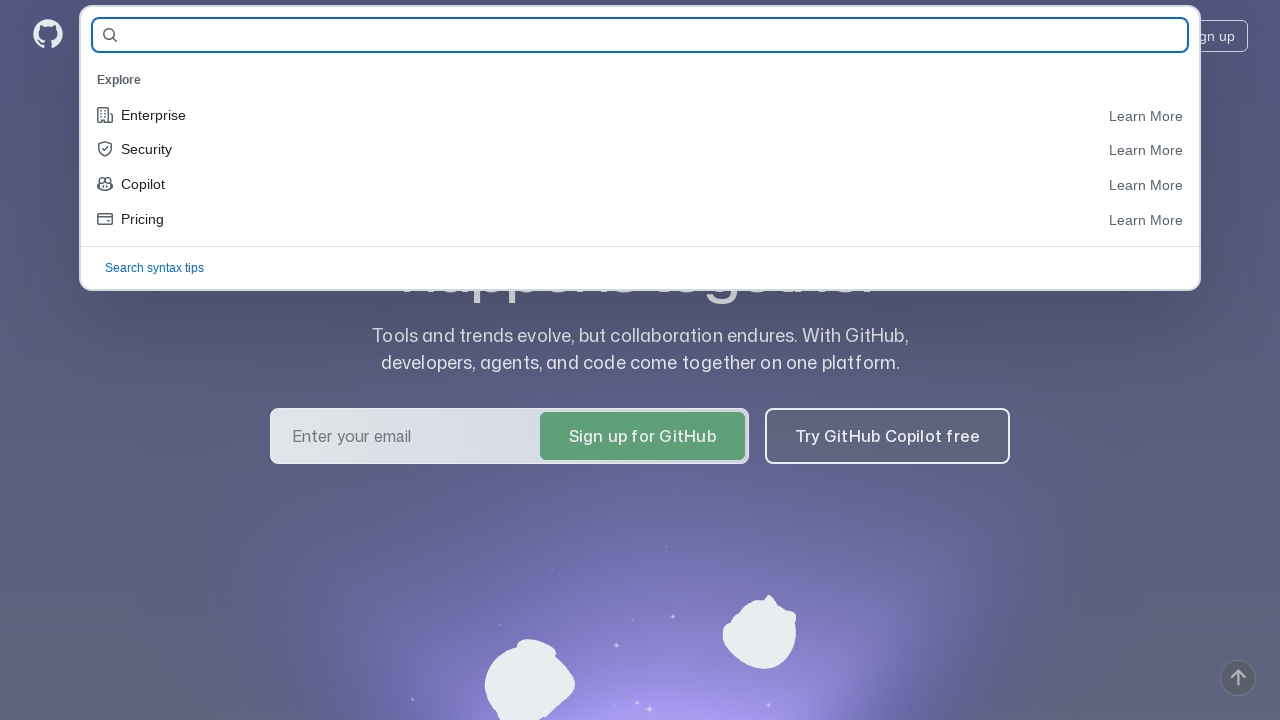

Filled search field with query 'act' on input[name='query-builder-test']
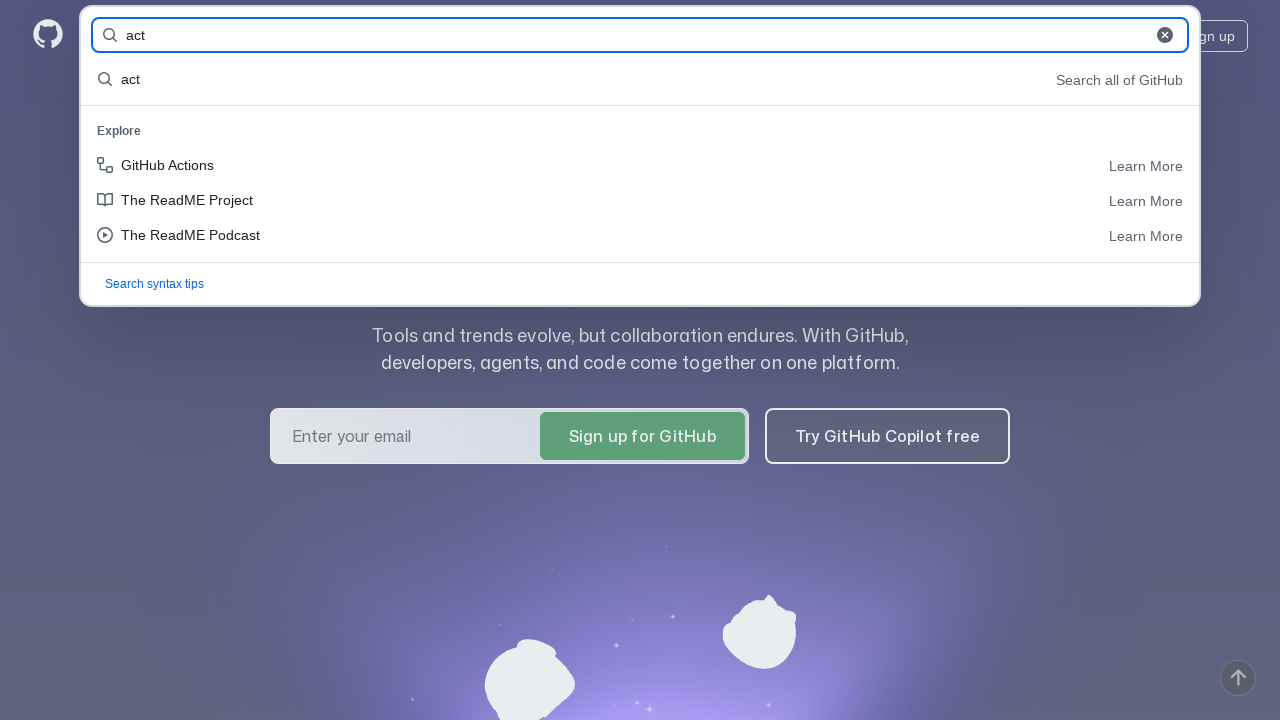

Pressed Enter to submit search query
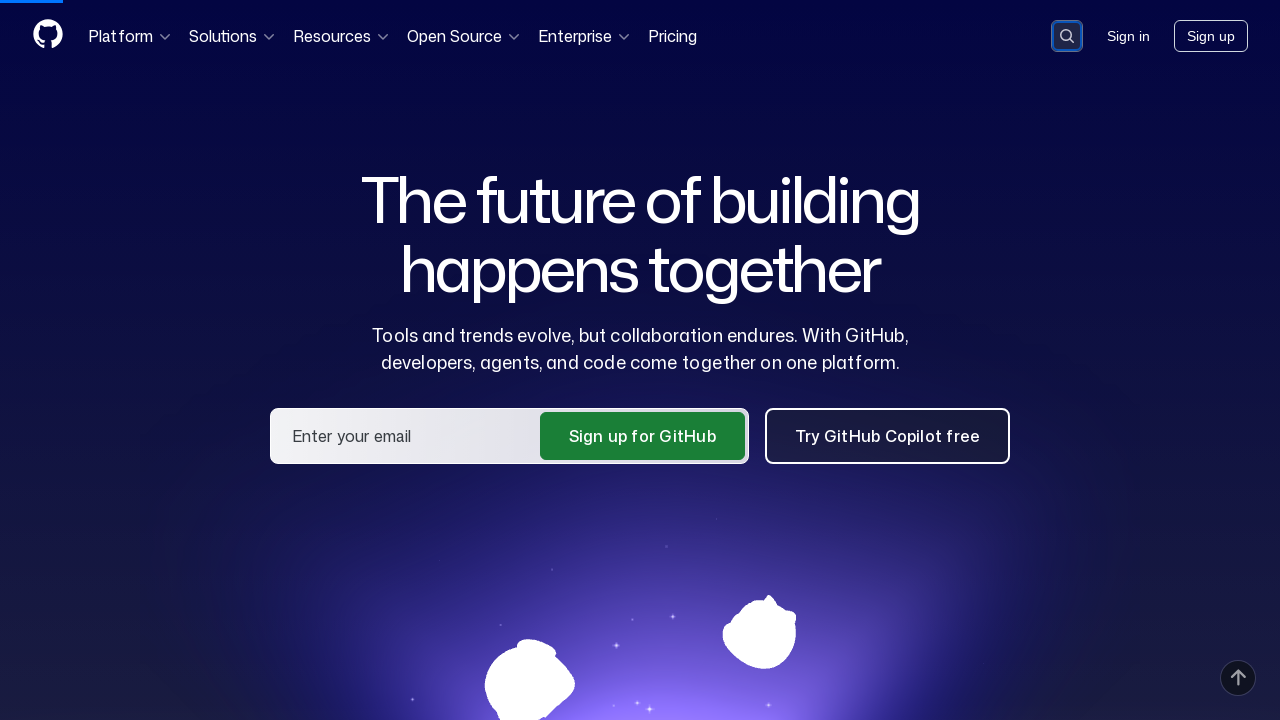

Search results loaded successfully
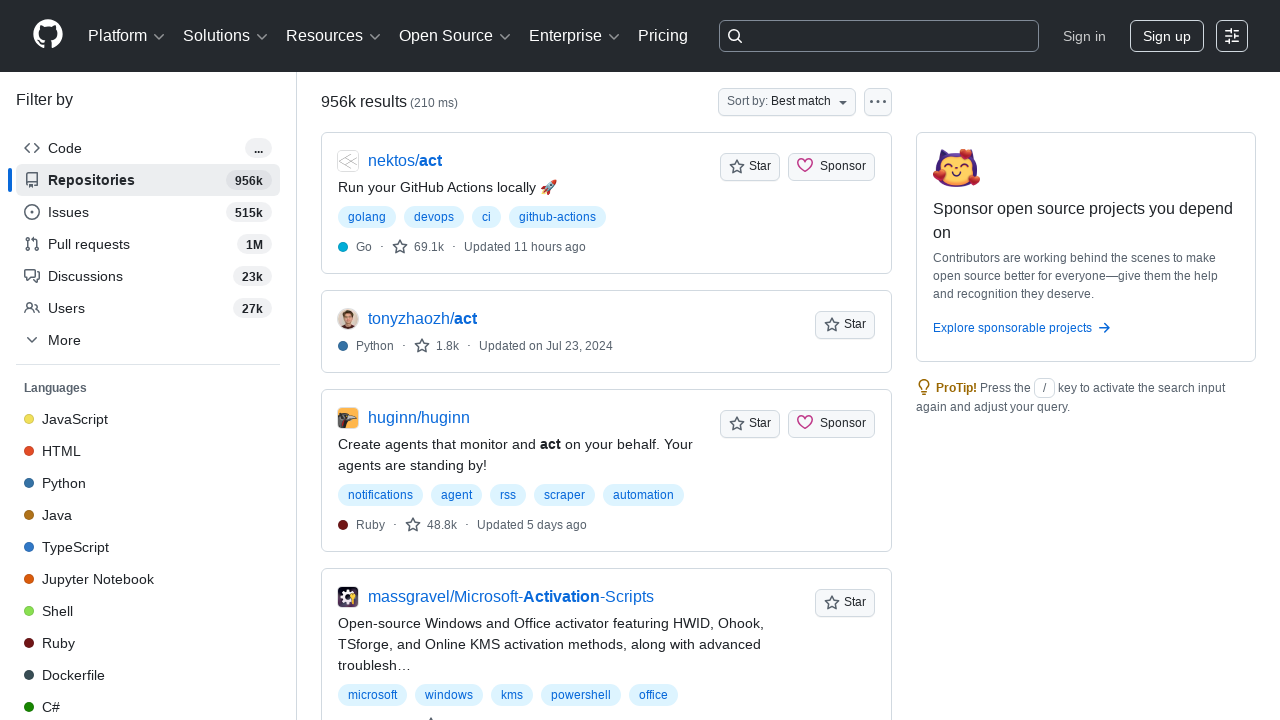

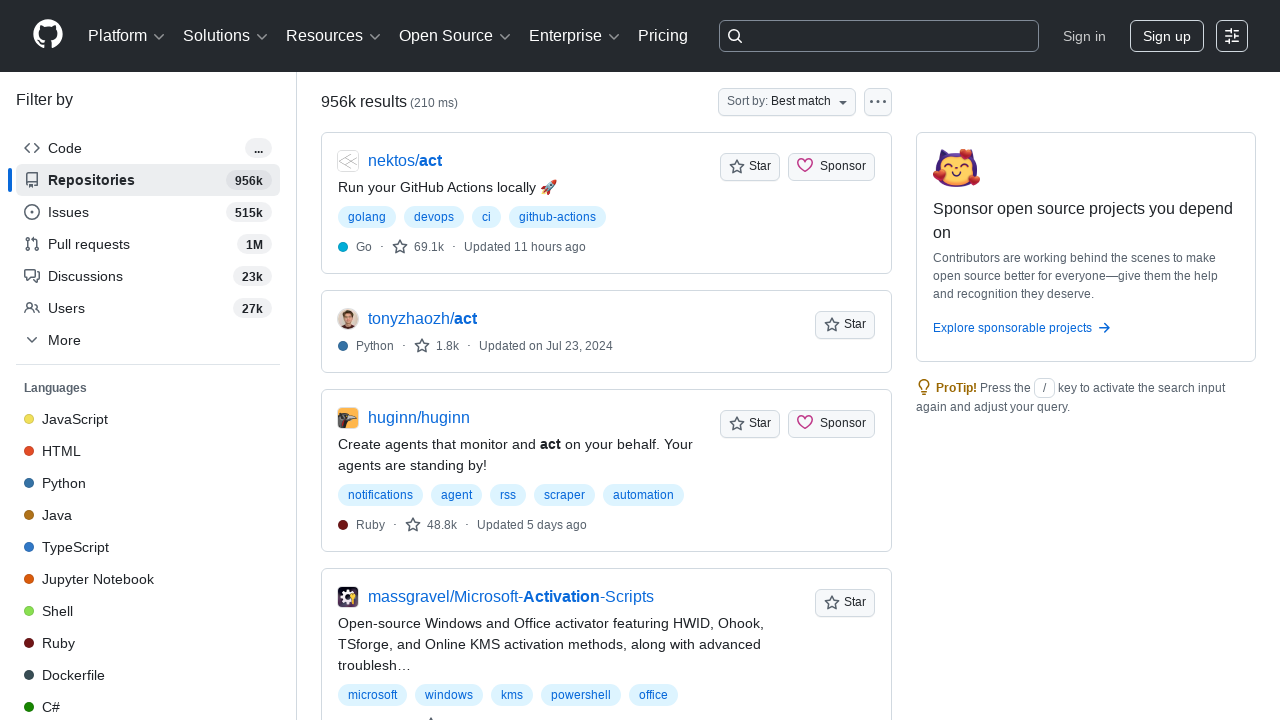